Fills out a Google Form with job role, location, and work setting preferences, then submits the form

Starting URL: https://forms.gle/5MkcFovDu63dv8Z69

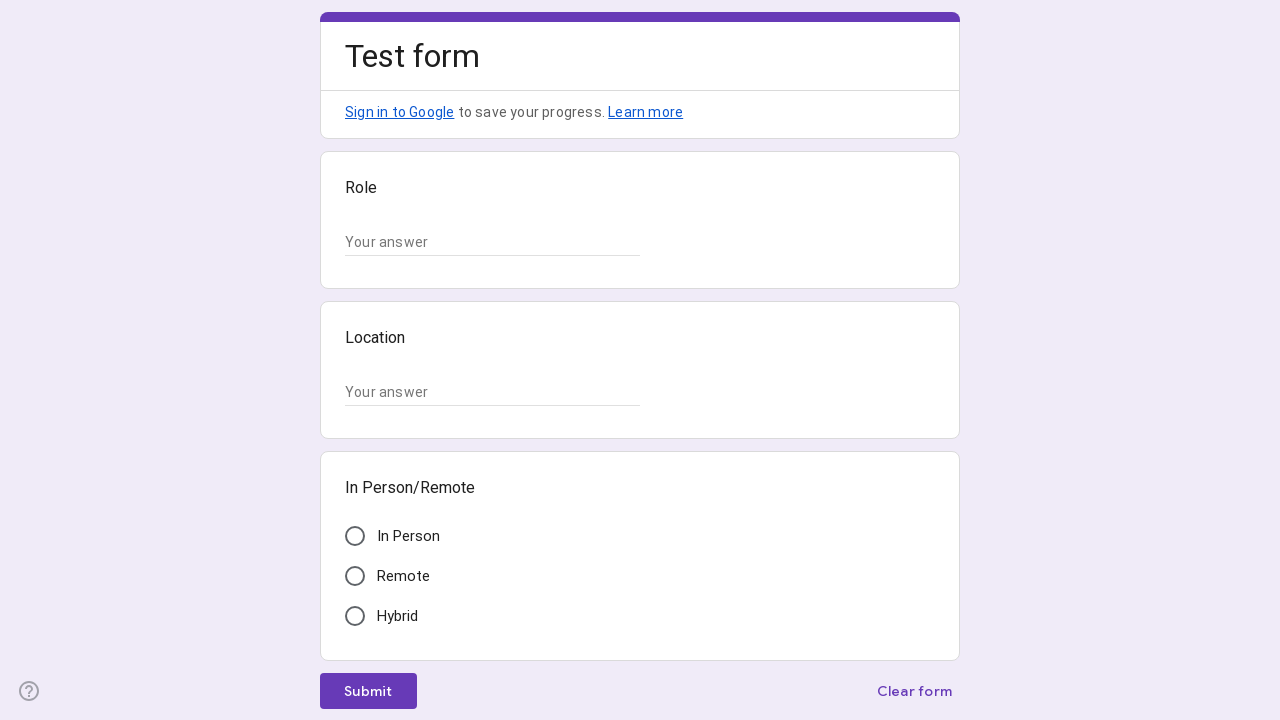

Filled job role field with 'software engineer' on //*[@id="mG61Hd"]/div[2]/div/div[2]/div[1]/div/div/div[2]/div/div[1]/div/div[1]/
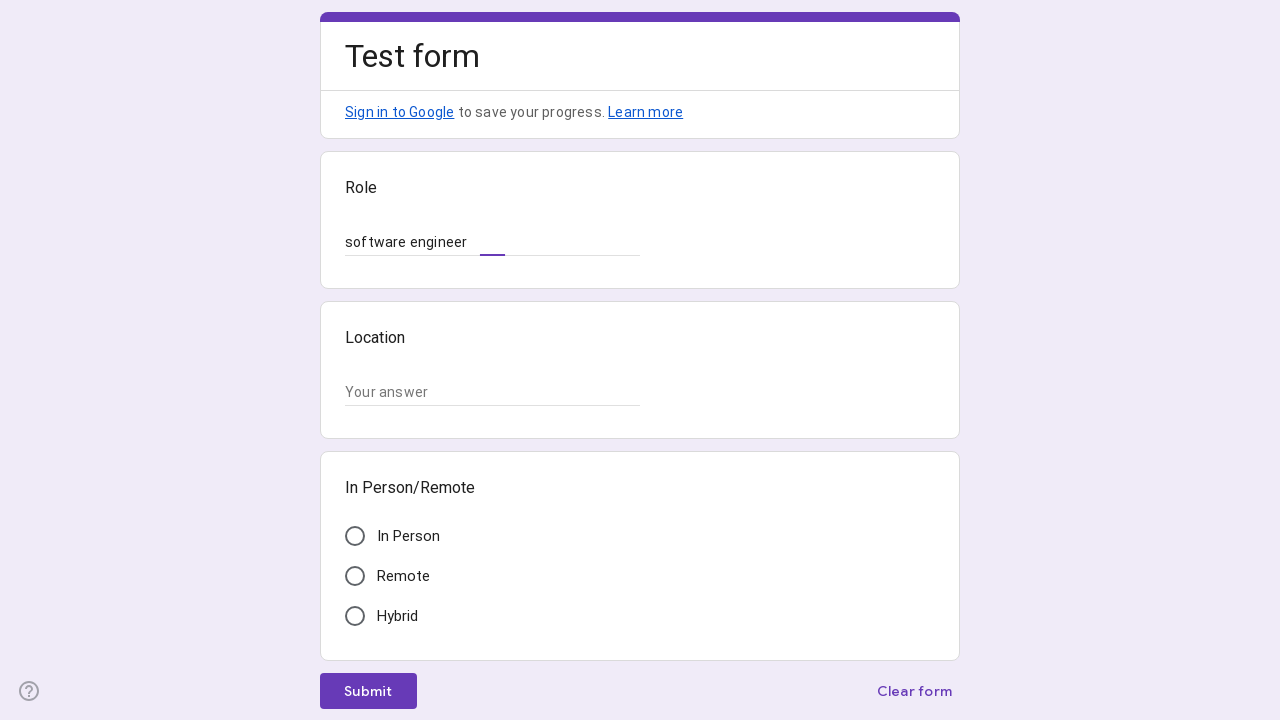

Filled location field with 'New York, NY' on //*[@id="mG61Hd"]/div[2]/div/div[2]/div[2]/div/div/div[2]/div/div[1]/div/div[1]/
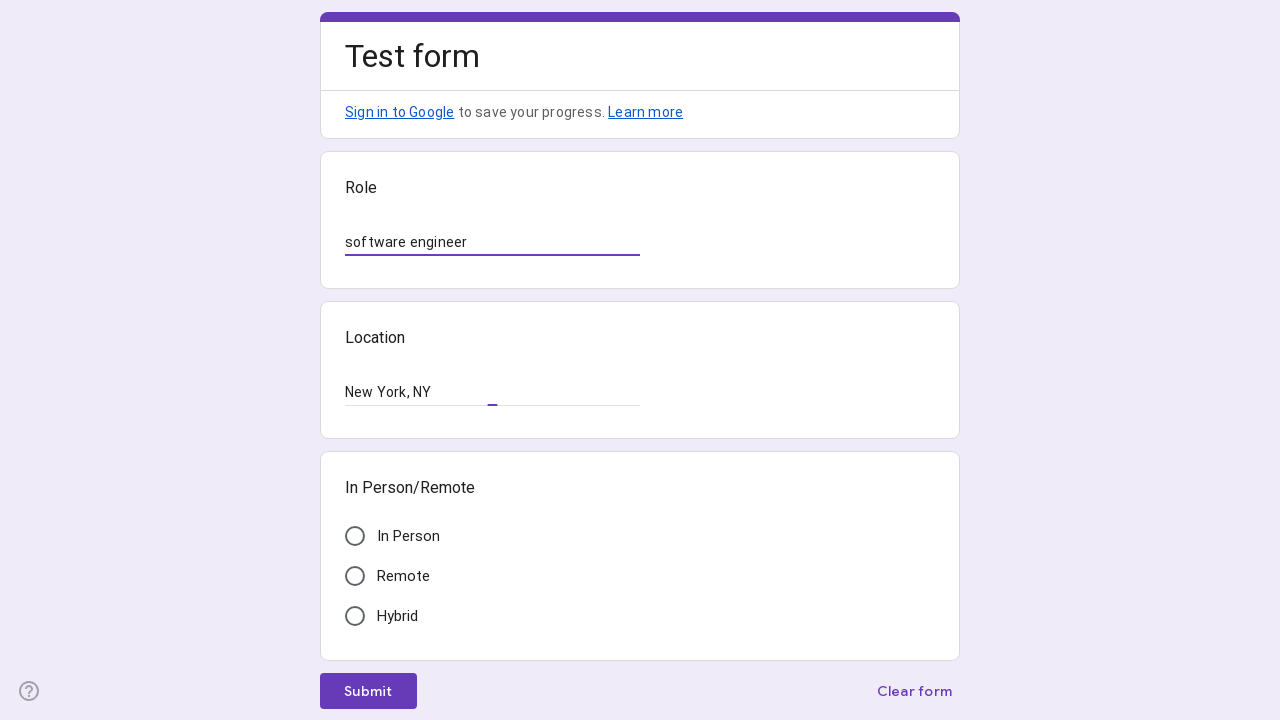

Selected remote work preference at (355, 536) on xpath=//*[@id="i16"]
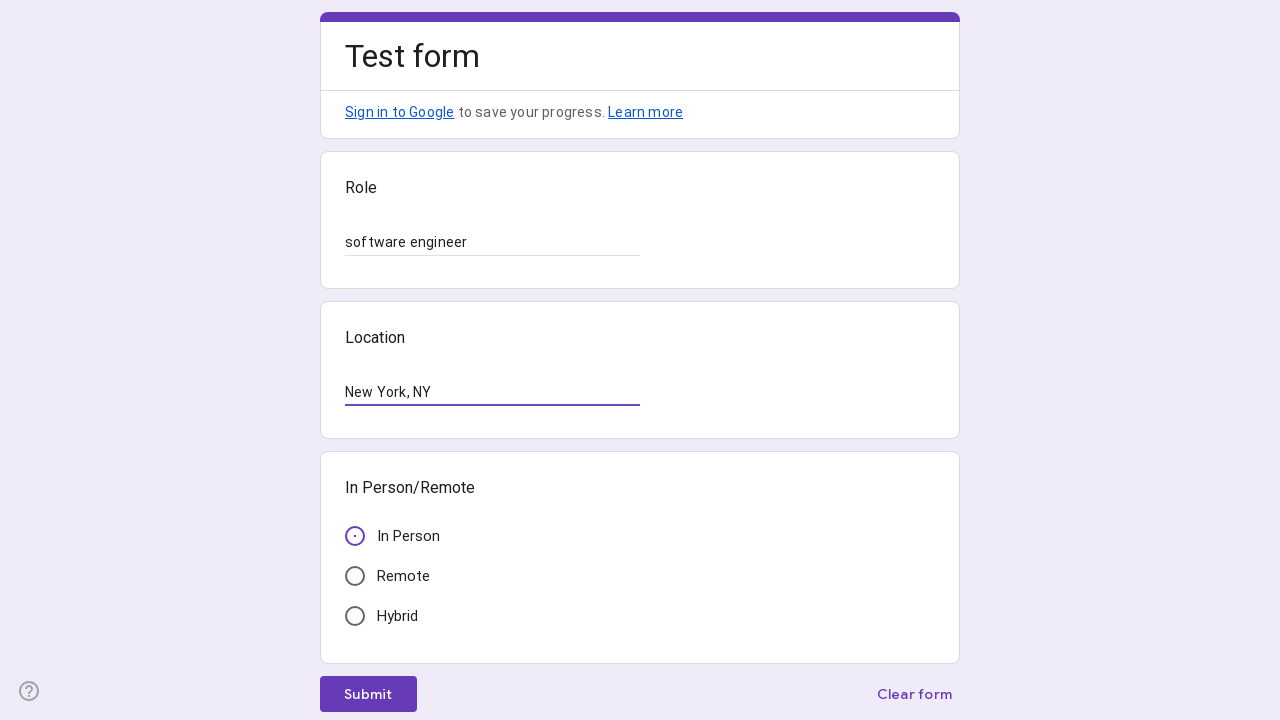

Clicked submit button to submit the form at (368, 702) on xpath=//*[@id="mG61Hd"]/div[2]/div/div[3]/div[1]/div[1]/div
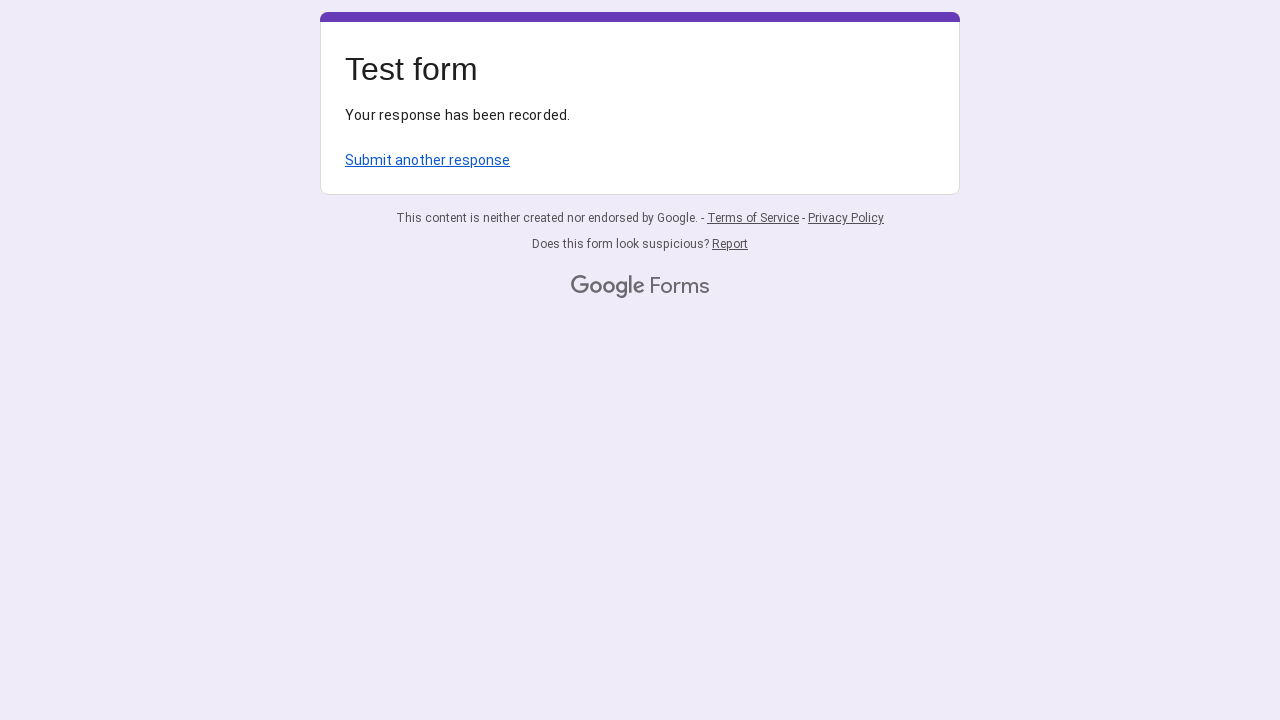

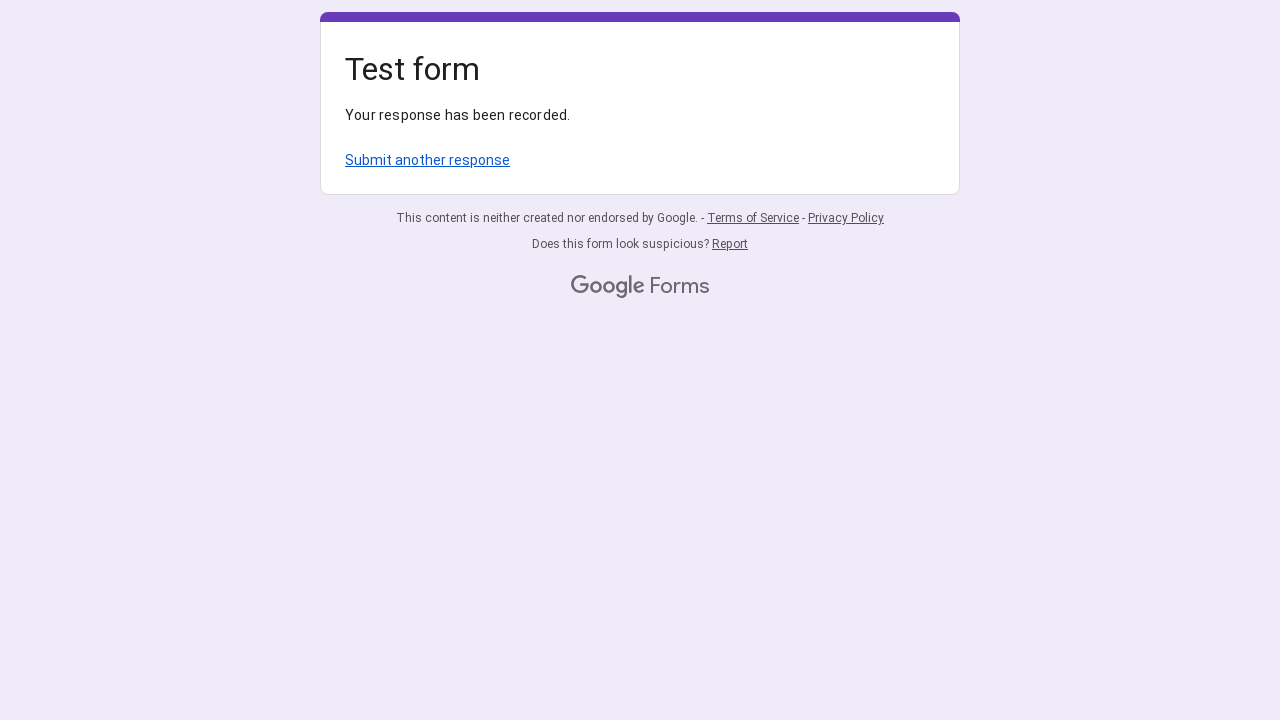